Tests a data types form by filling in personal information fields (first name, last name, address, email, phone, city, country, job position, company) while leaving zip code empty, then submits the form by clicking the button.

Starting URL: https://bonigarcia.dev/selenium-webdriver-java/data-types.html

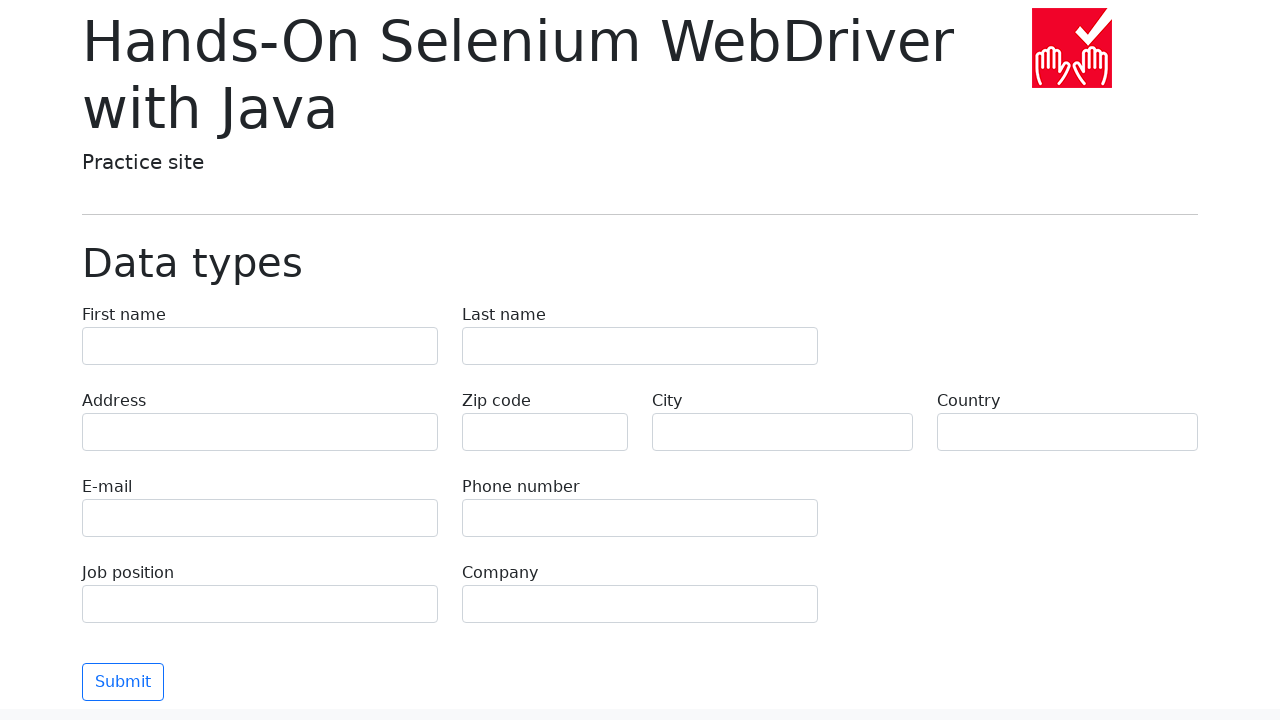

Navigated to data types form page
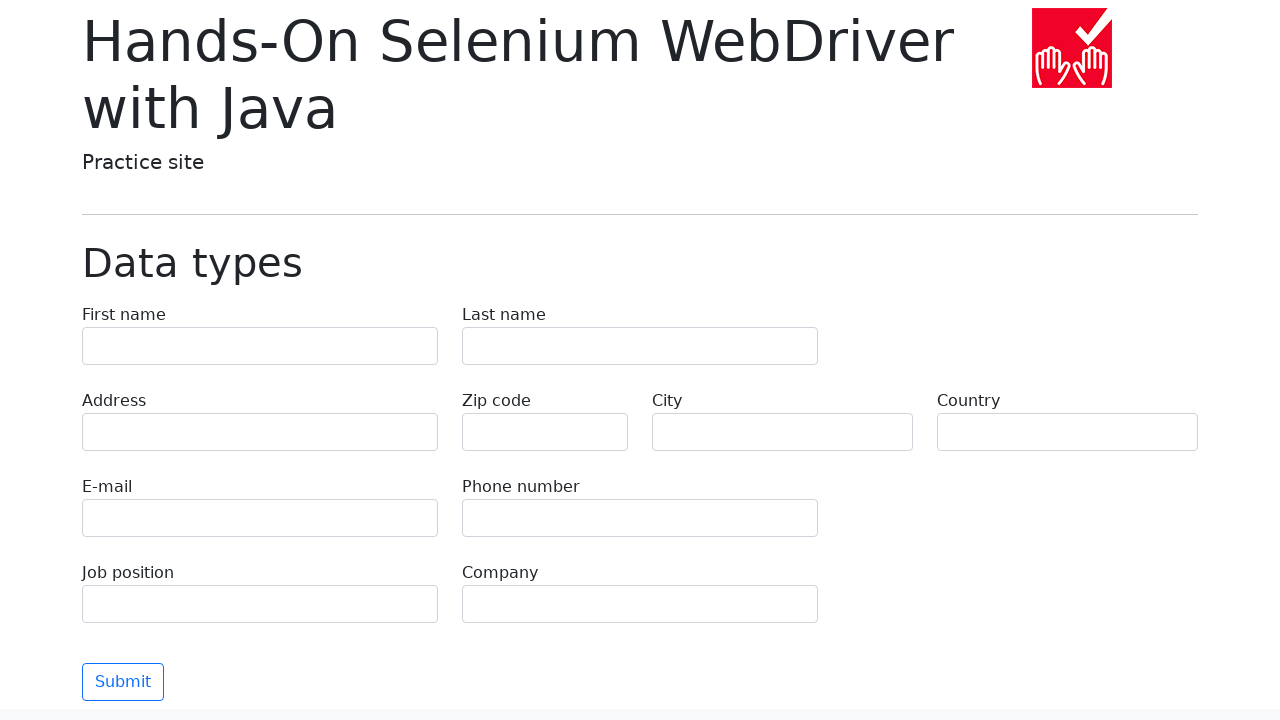

Filled first name field with 'Иван' on input[name='first-name']
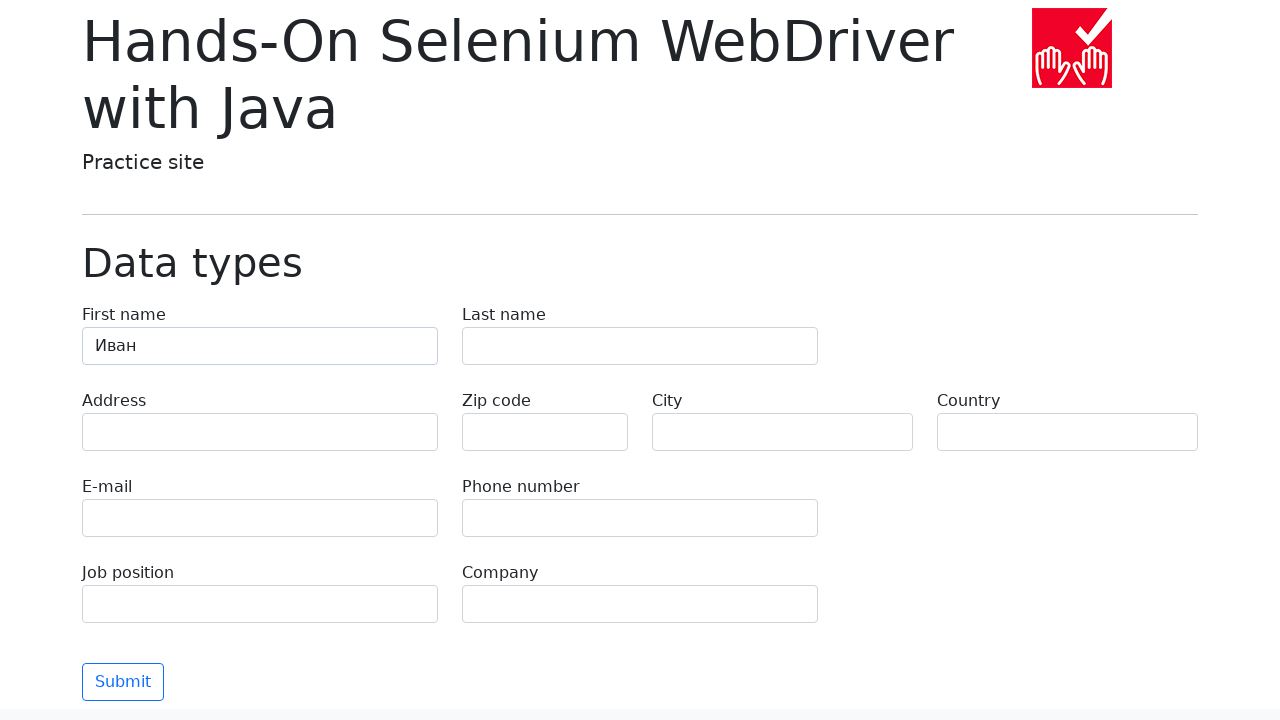

Filled last name field with 'Петров' on input[name='last-name']
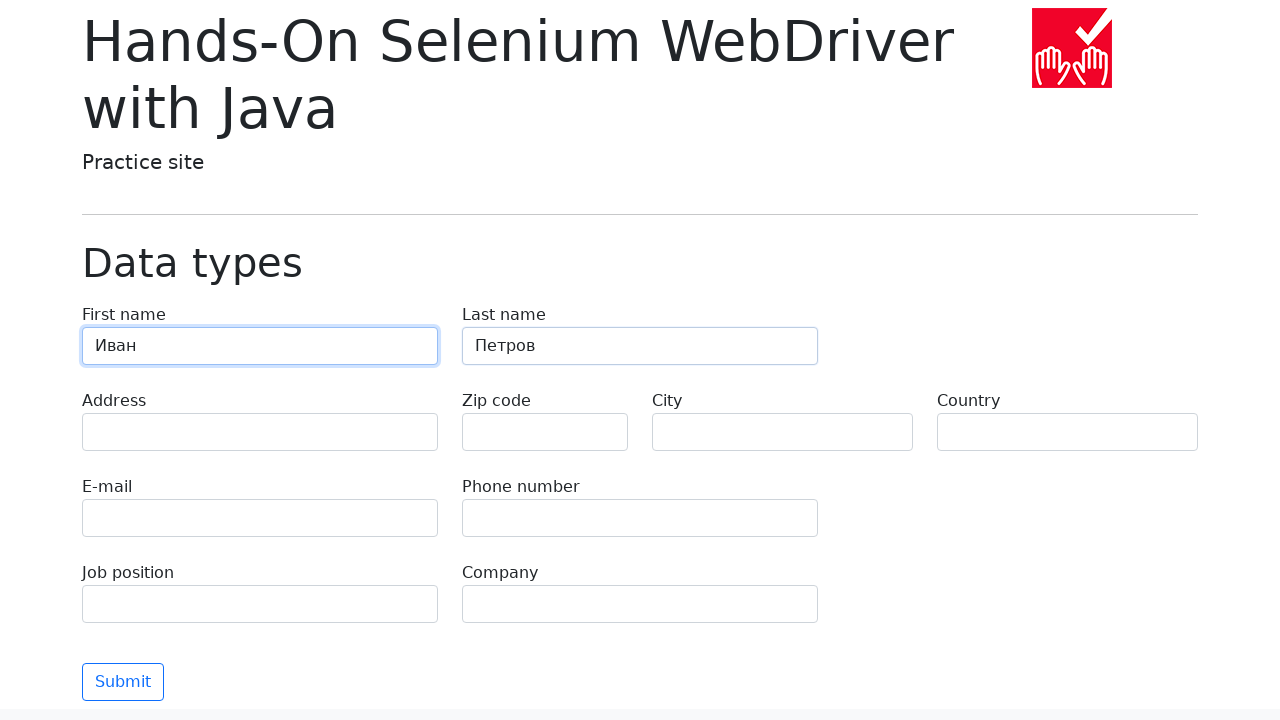

Filled address field with 'Ленина, 55-3' on input[name='address']
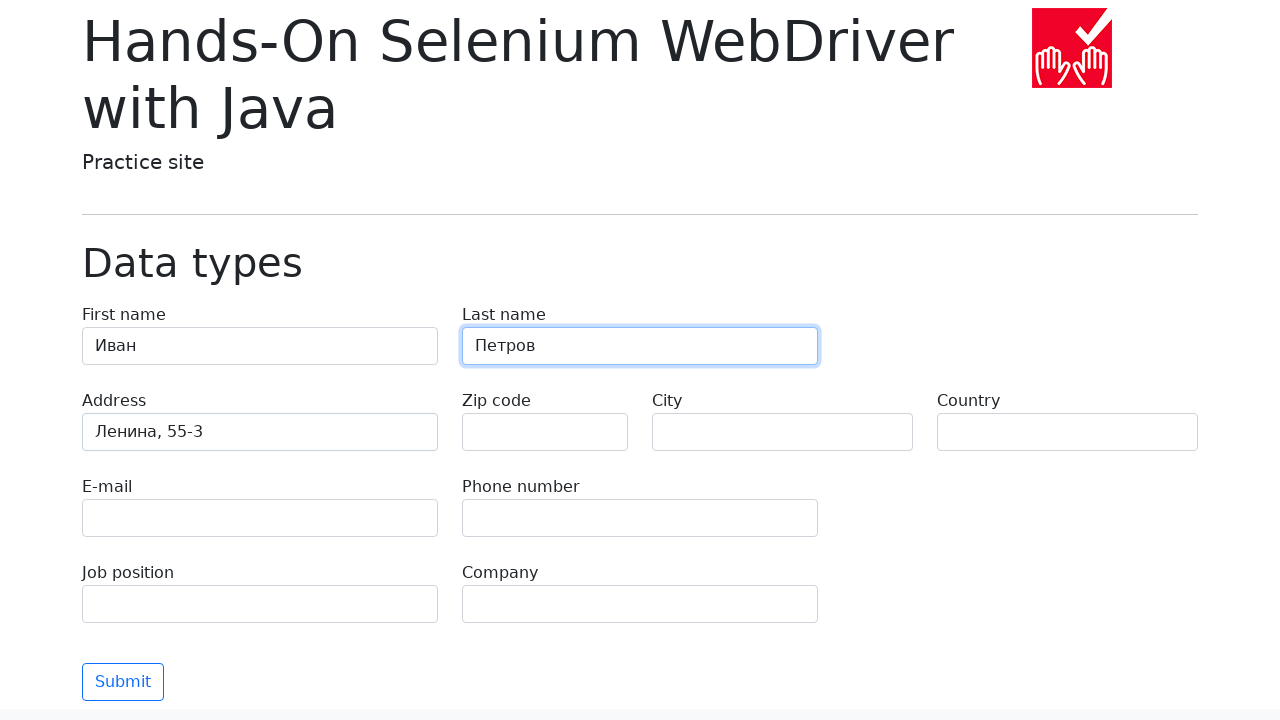

Filled email field with 'test@skypro.com' on input[name='e-mail']
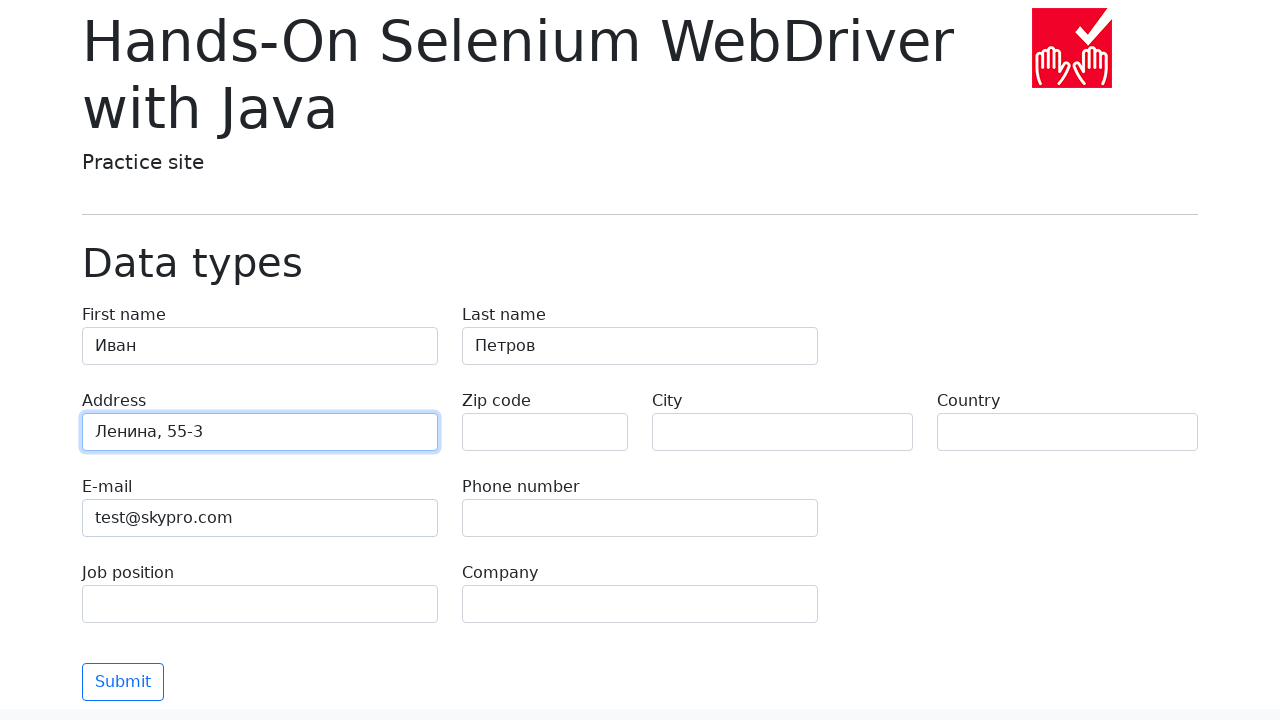

Filled phone field with '+7985899998787' on input[name='phone']
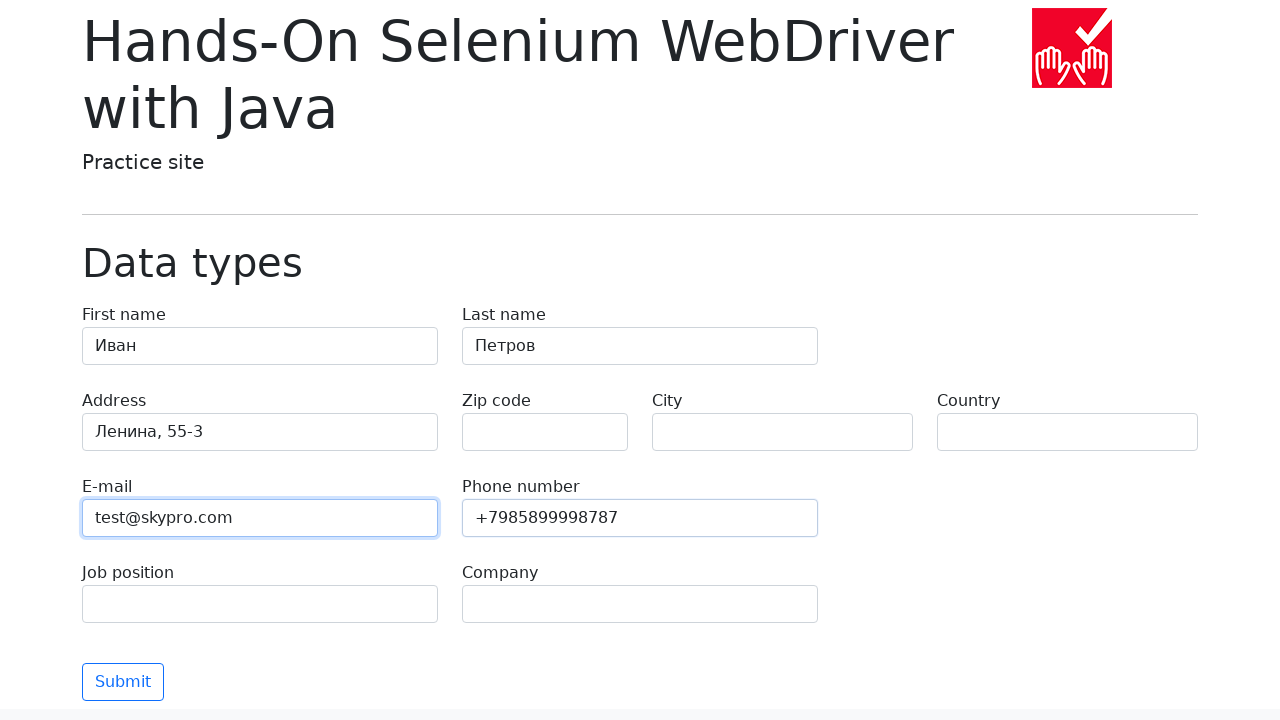

Left zip code field empty on input[name='zip-code']
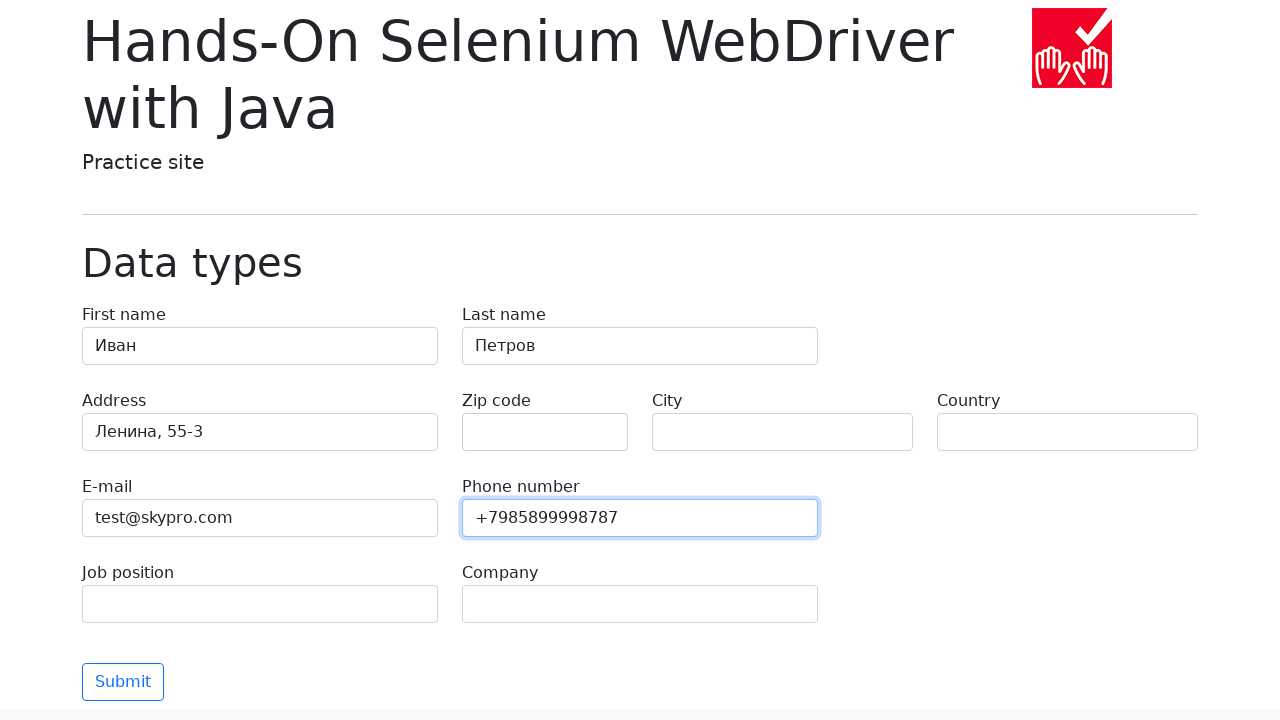

Filled city field with 'Москва' on input[name='city']
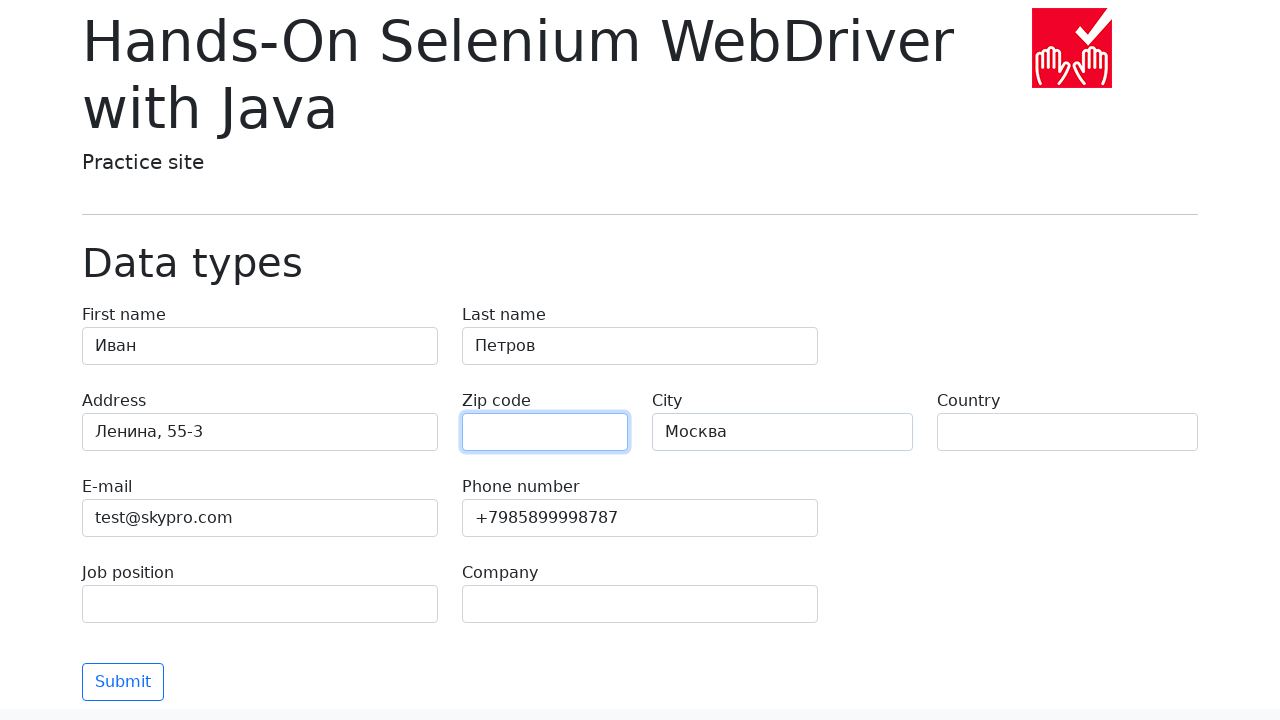

Filled country field with 'Россия' on input[name='country']
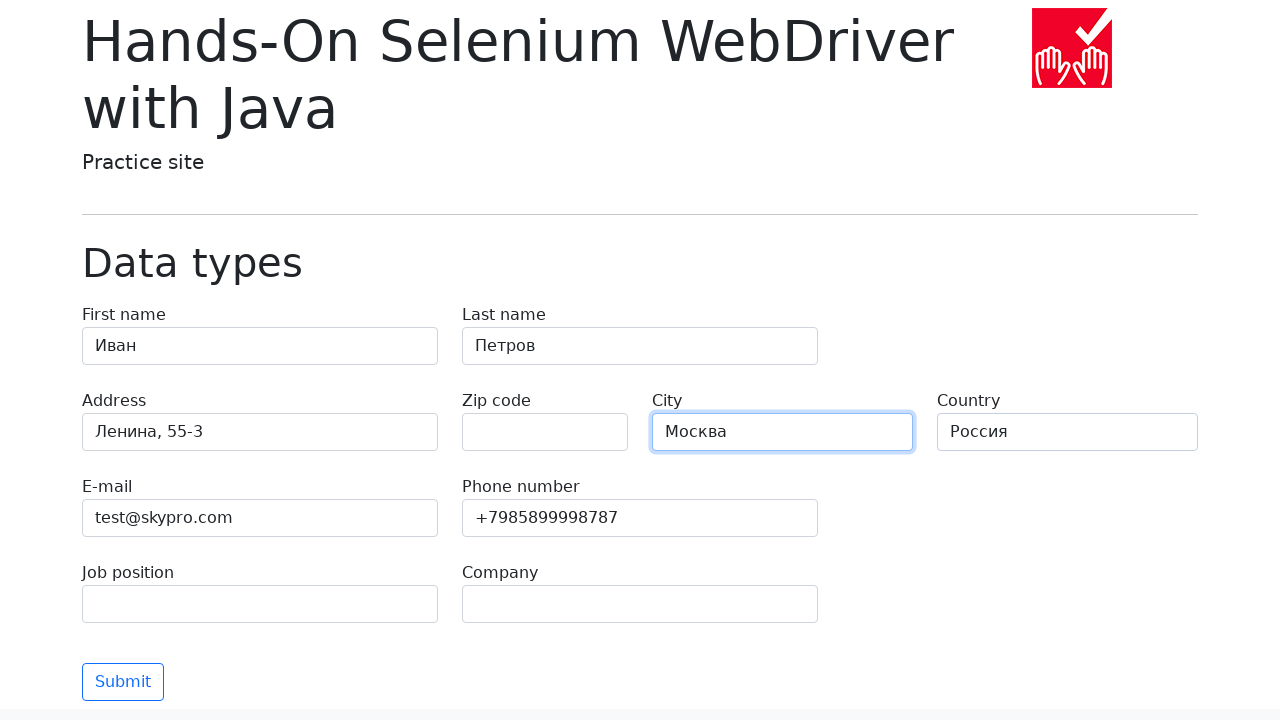

Filled job position field with 'QA' on input[name='job-position']
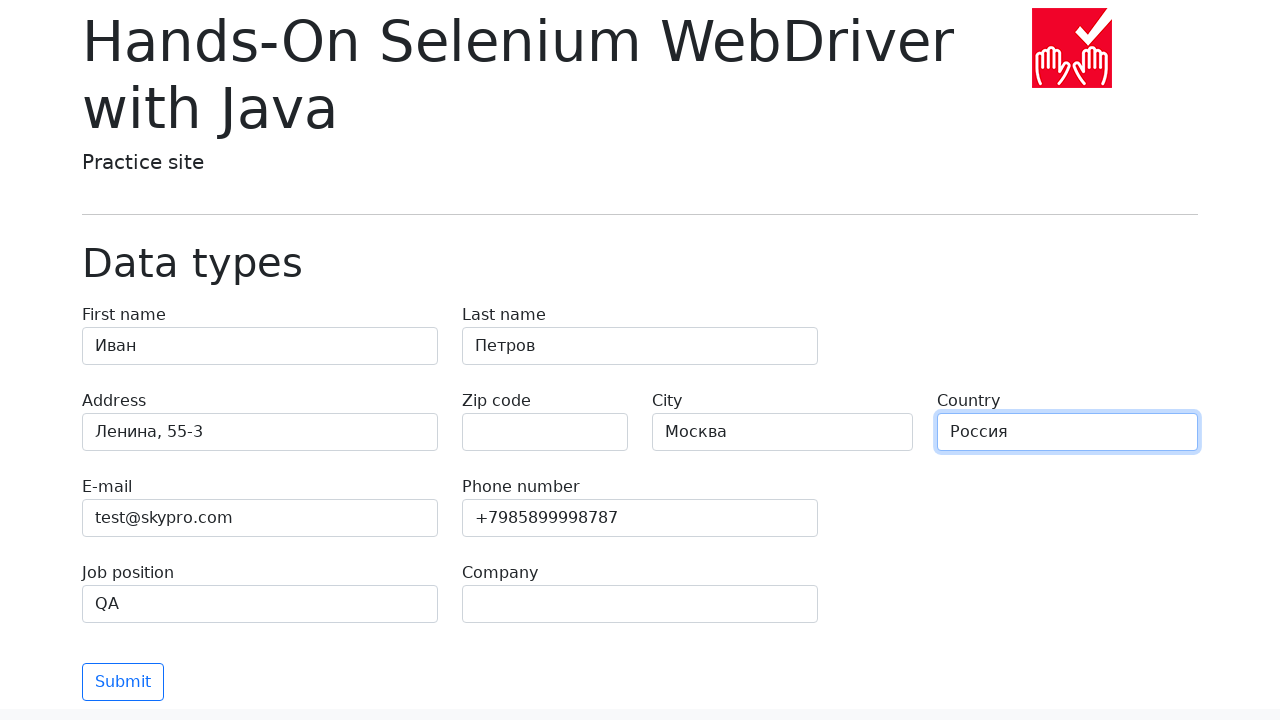

Filled company field with 'SkyPro' on input[name='company']
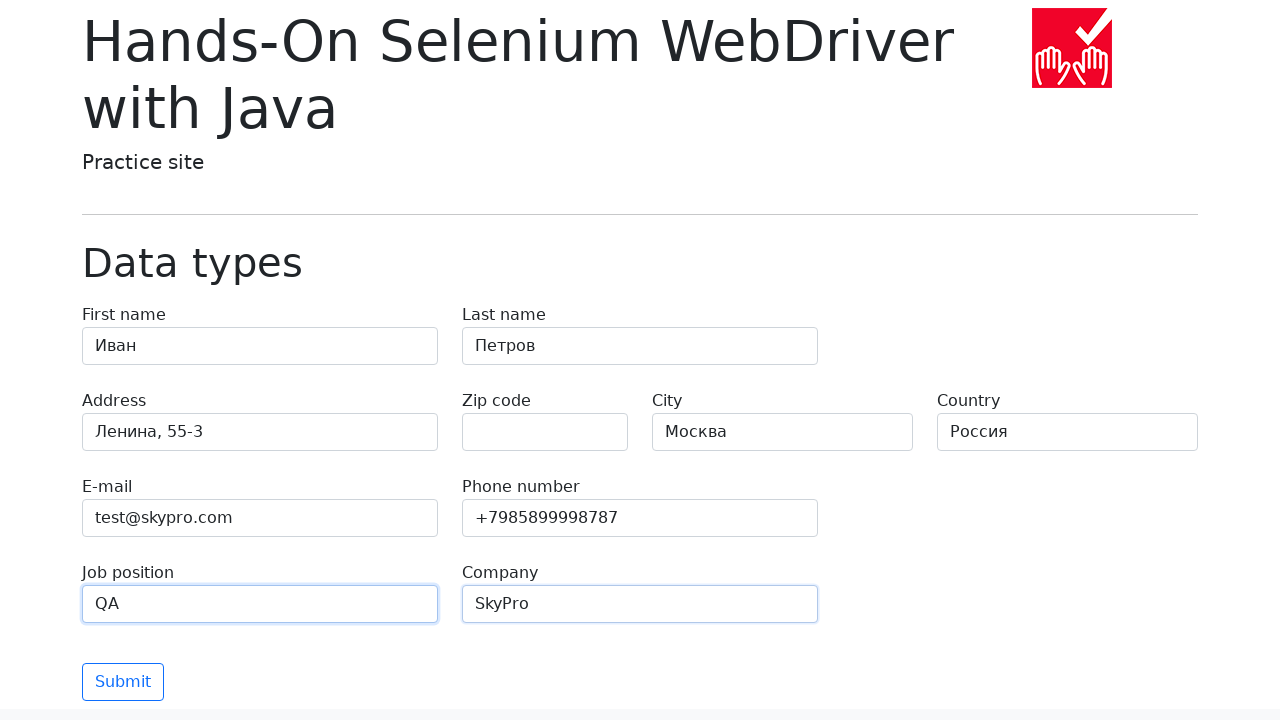

Clicked submit button to submit form at (123, 682) on button
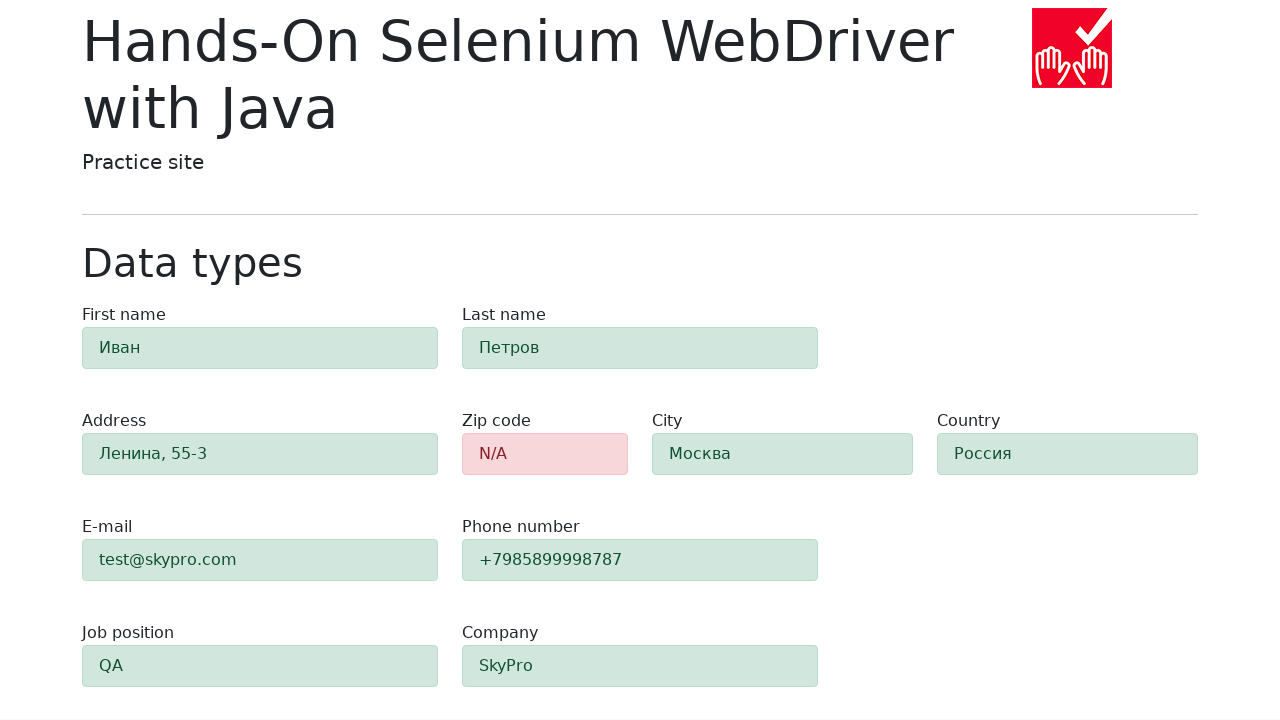

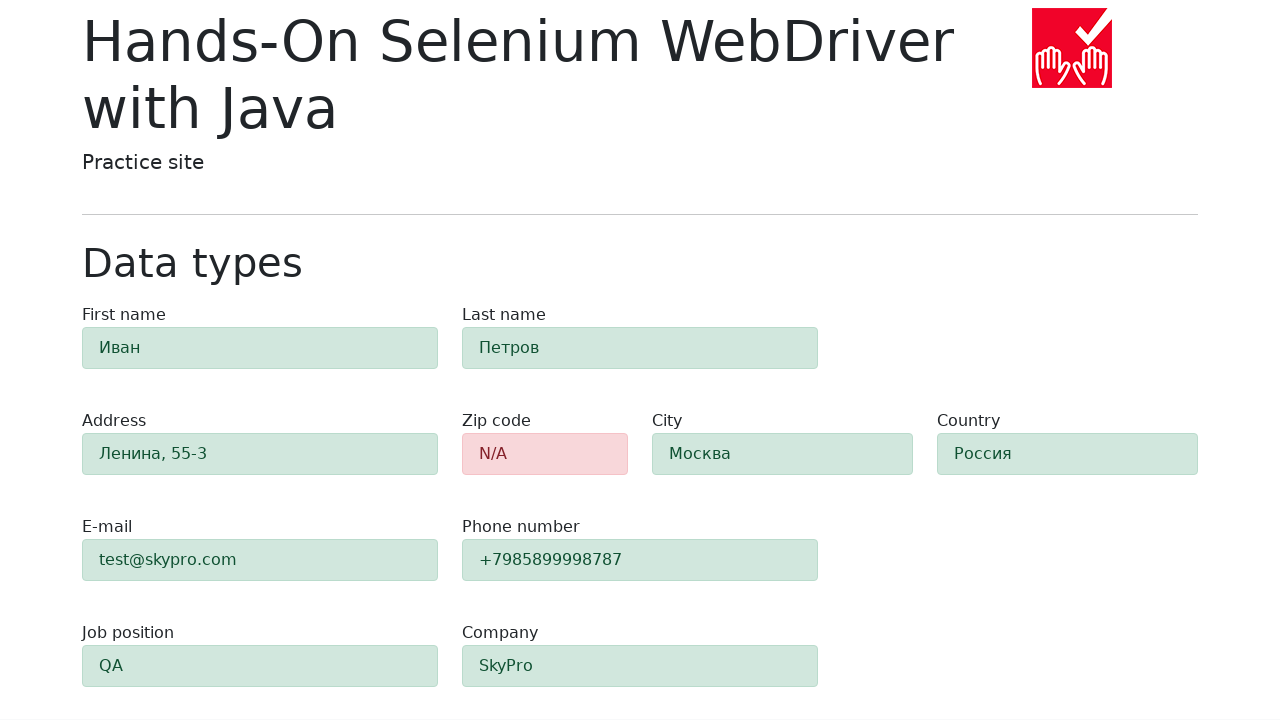